Tests sorting the Due column in ascending order using semantic class selectors on the second table which has helpful markup attributes.

Starting URL: http://the-internet.herokuapp.com/tables

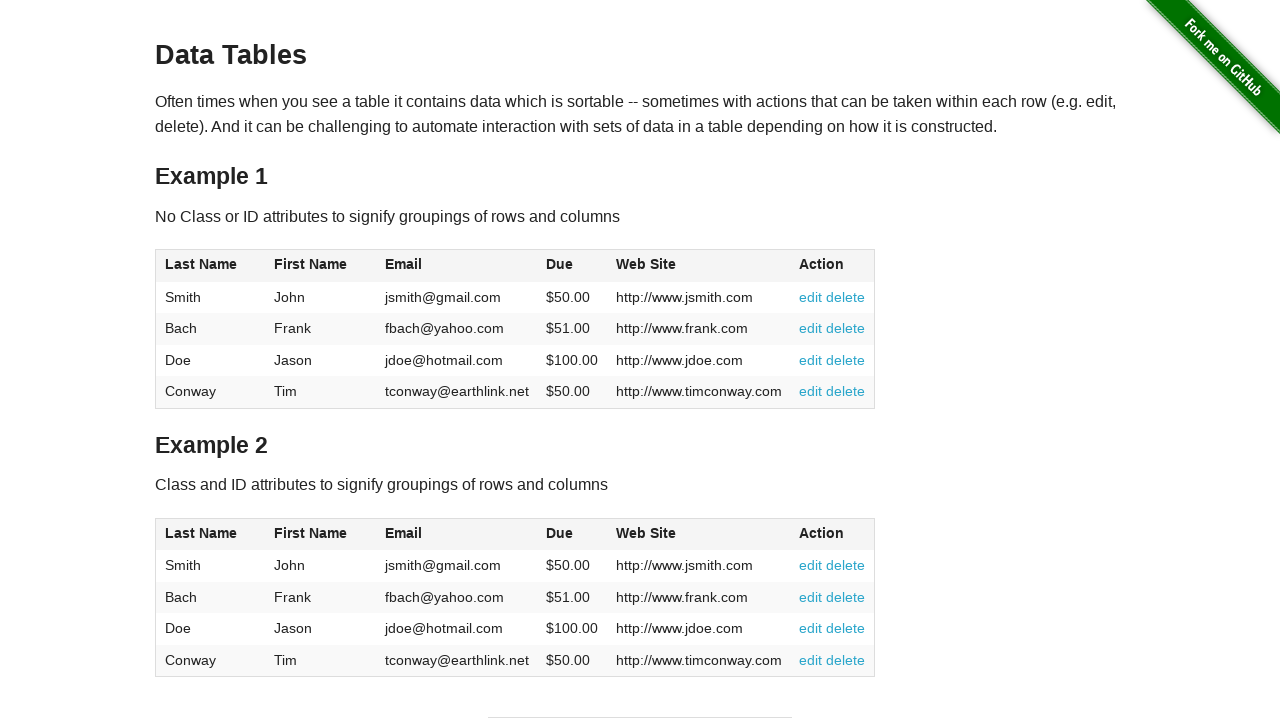

Clicked the Due column header in the second table to sort in ascending order at (560, 533) on #table2 thead .dues
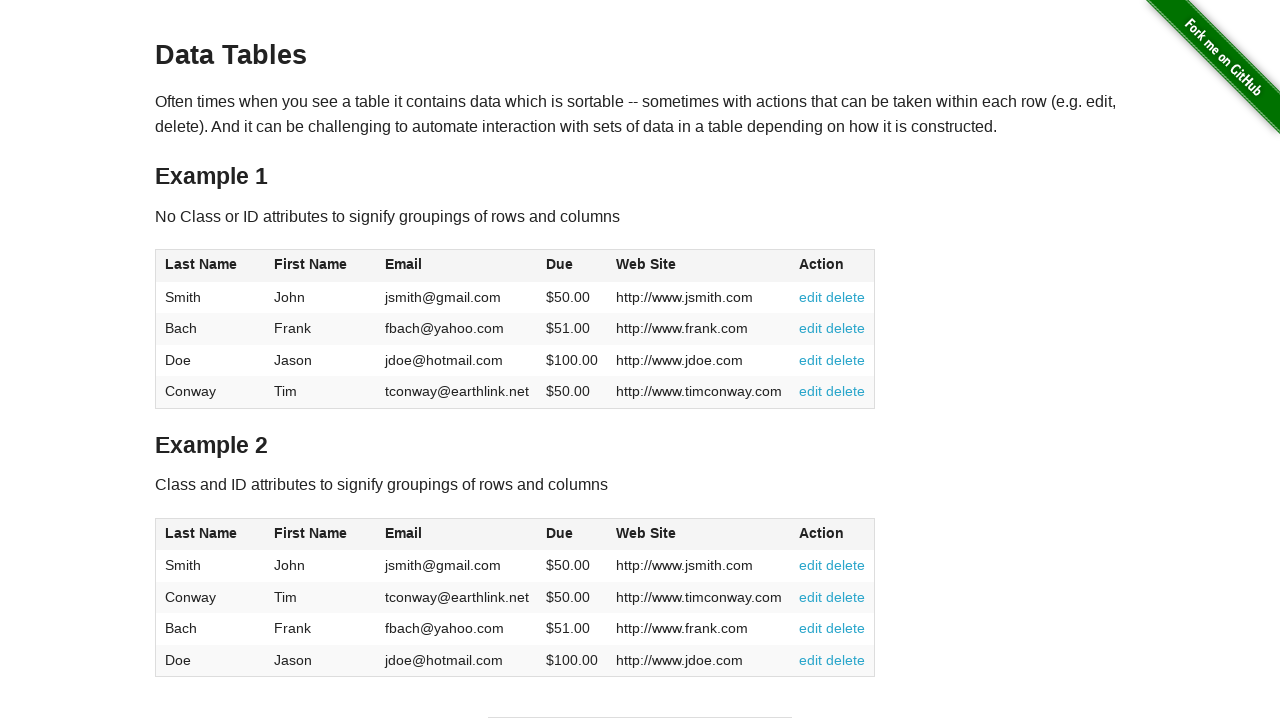

Table data loaded and Due column cells are present
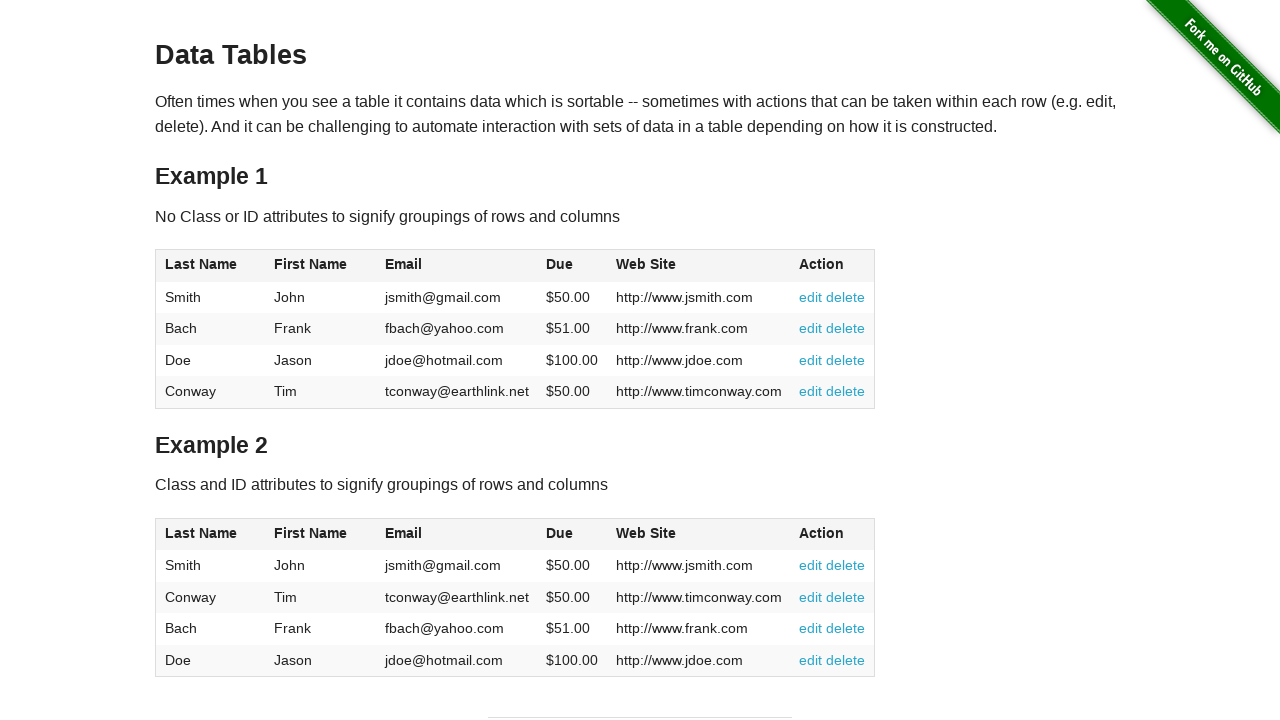

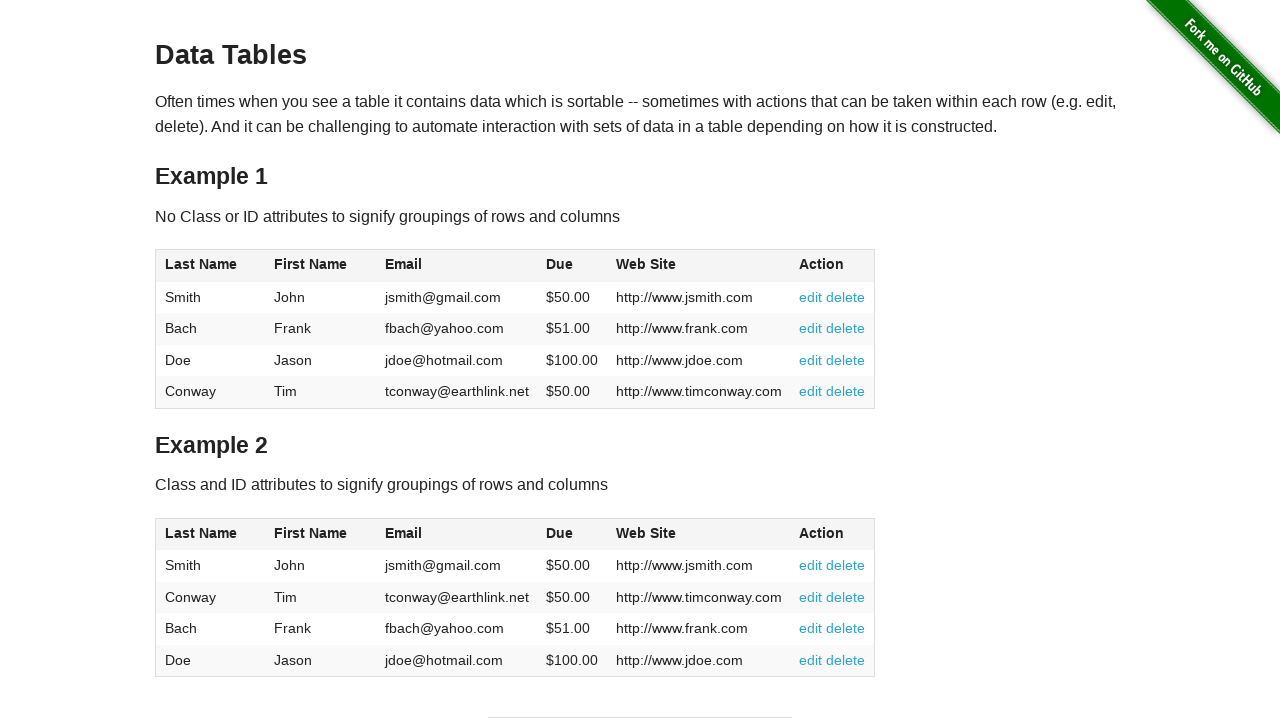